Tests clicking the JS Confirm button, dismissing the confirm dialog, and verifying the result message.

Starting URL: https://the-internet.herokuapp.com/javascript_alerts

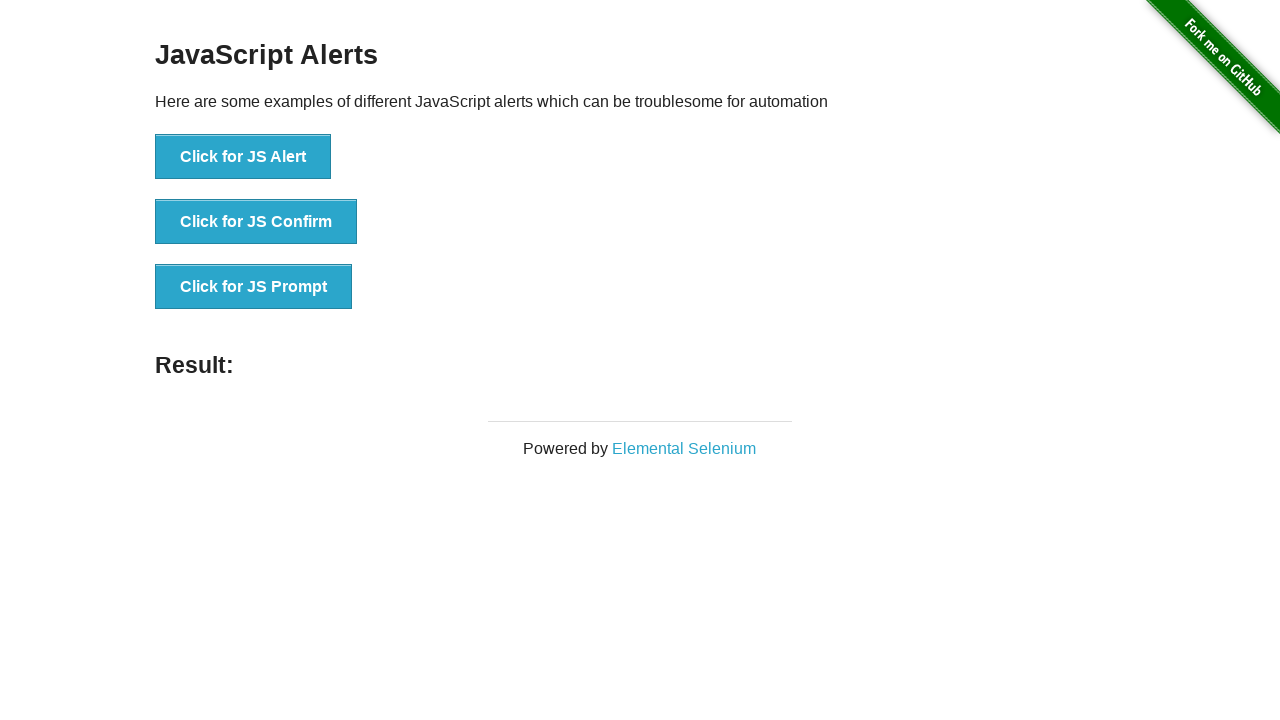

Set up dialog handler to dismiss confirm dialogs
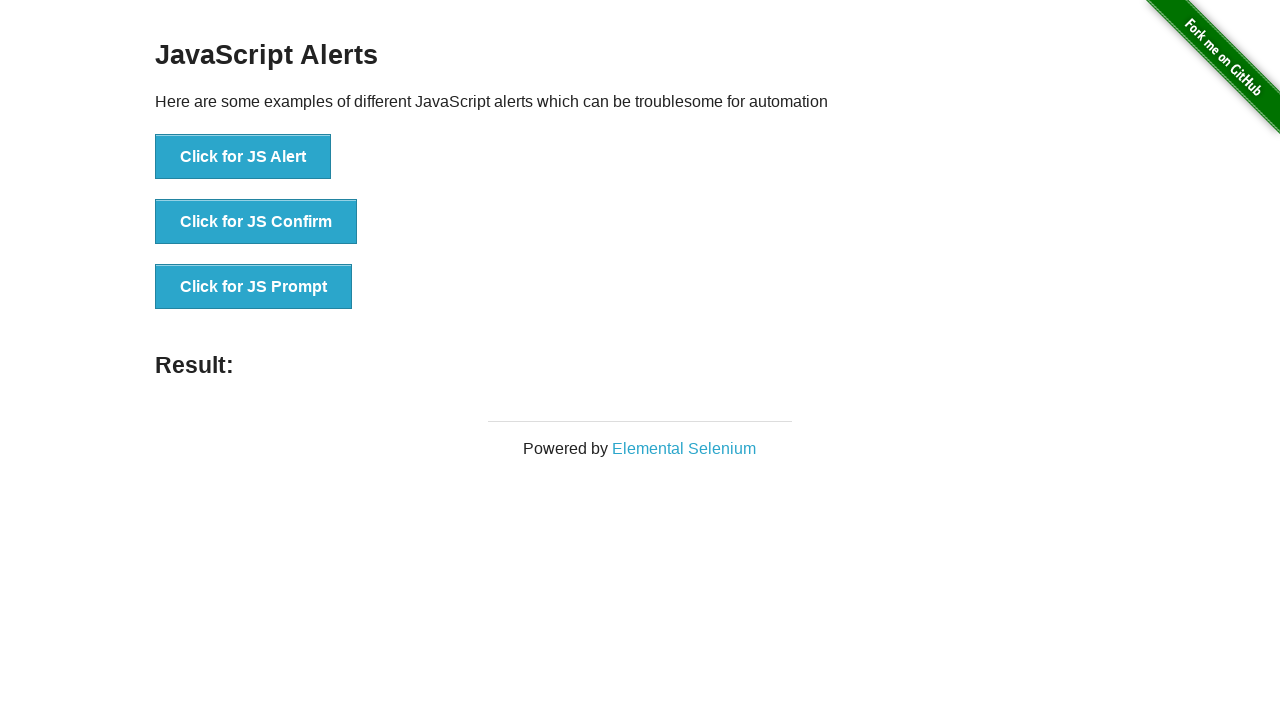

Clicked the JS Confirm button at (256, 222) on button[onclick*='jsConfirm']
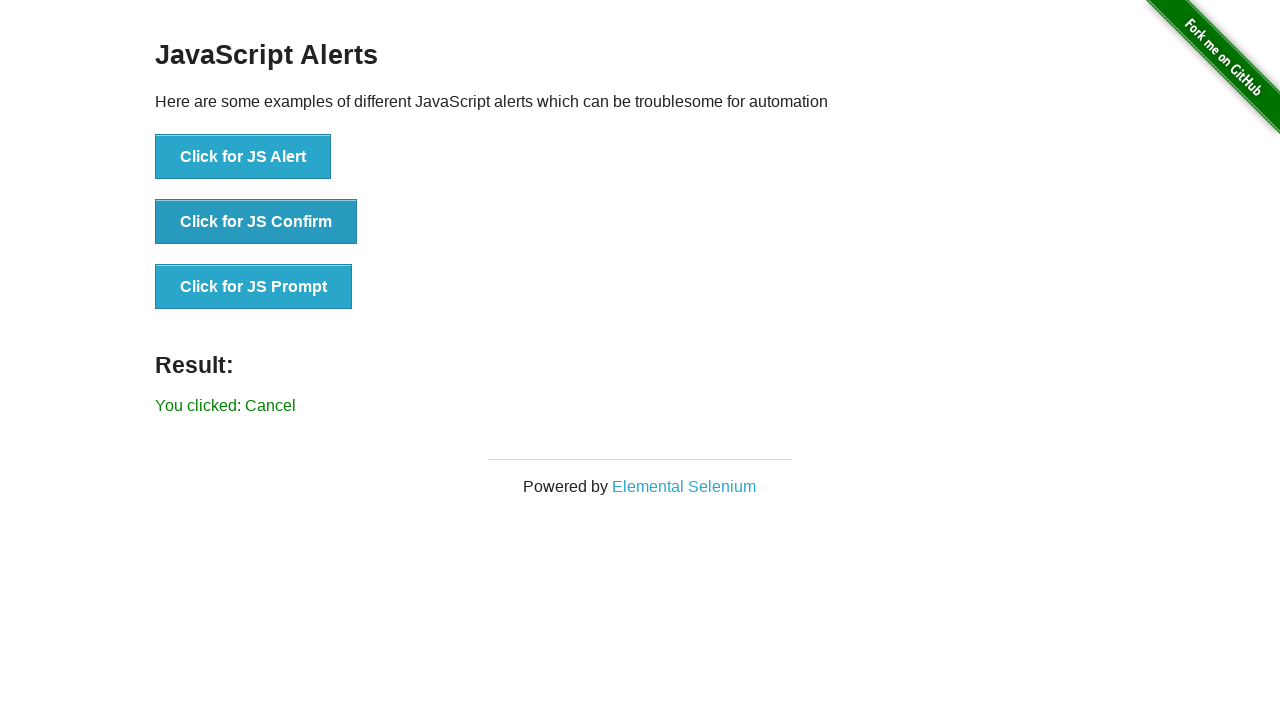

Result message appeared after dismissing confirm dialog
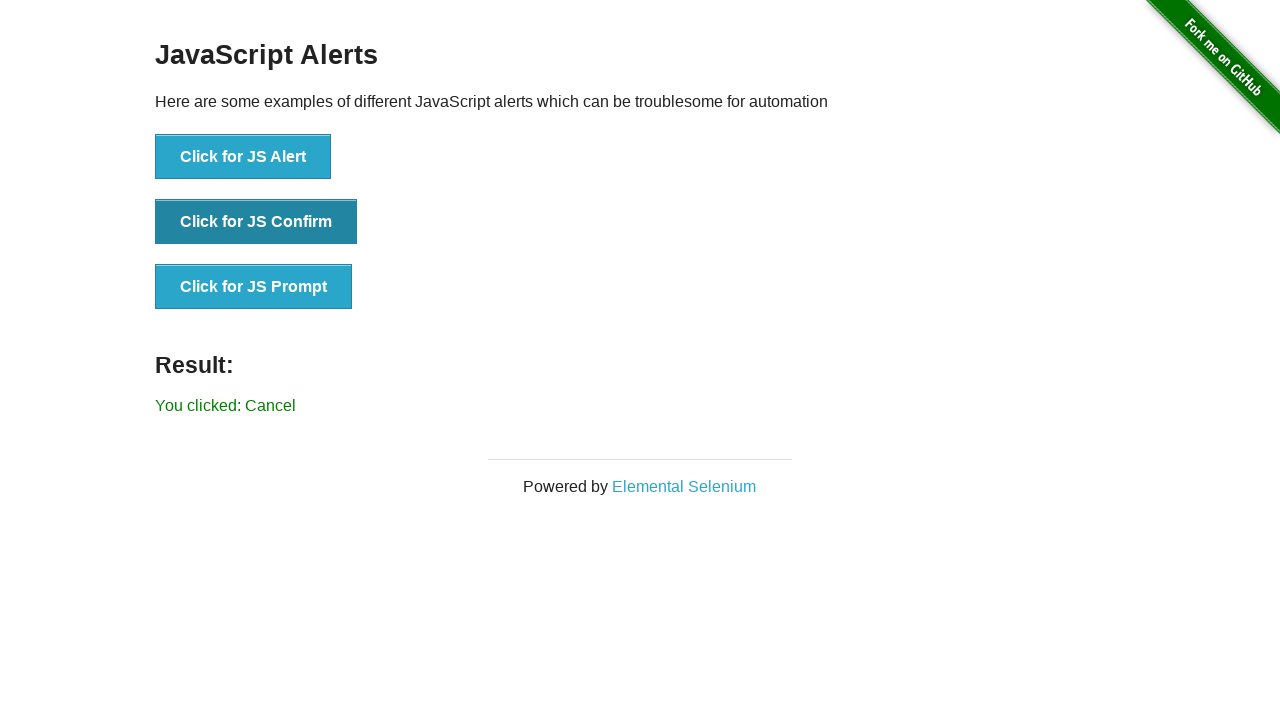

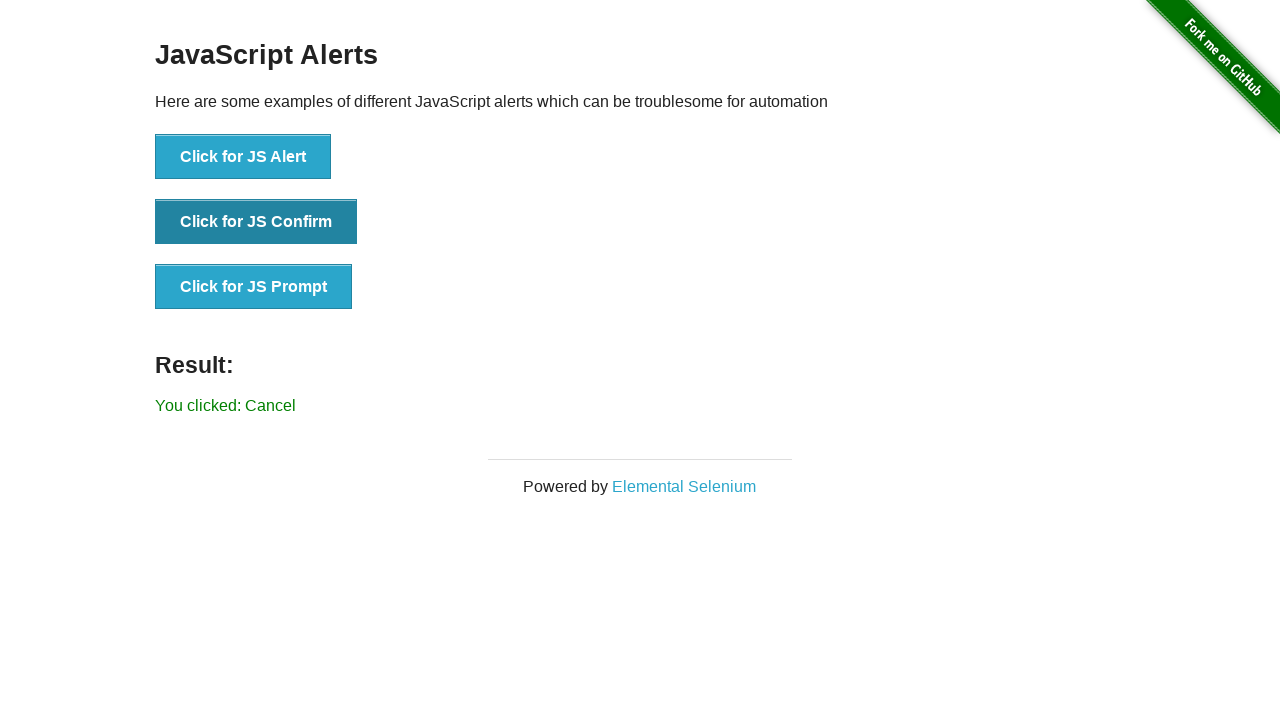